Tests clicking a submit button on a form inputs test page and retrieves the tag name of an input element

Starting URL: https://www.selenium.dev/selenium/web/inputs.html

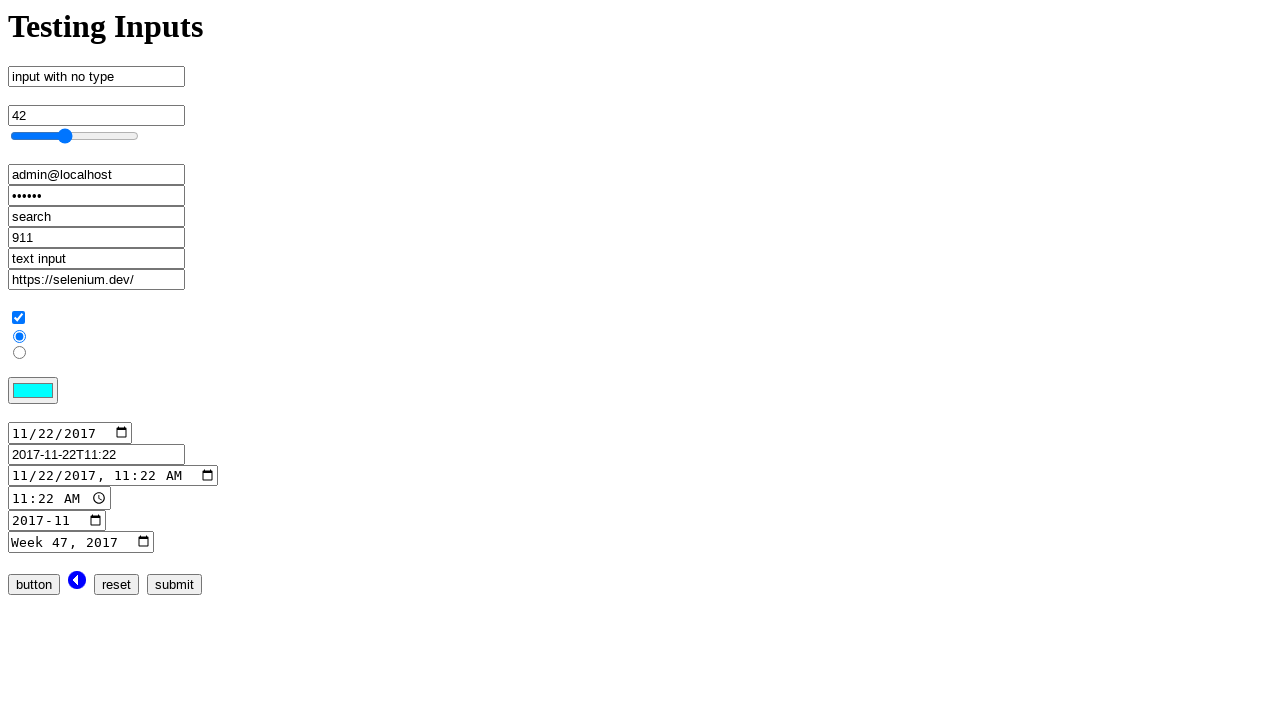

Clicked the submit button on the form at (34, 584) on xpath=/html/body/form/input[20]
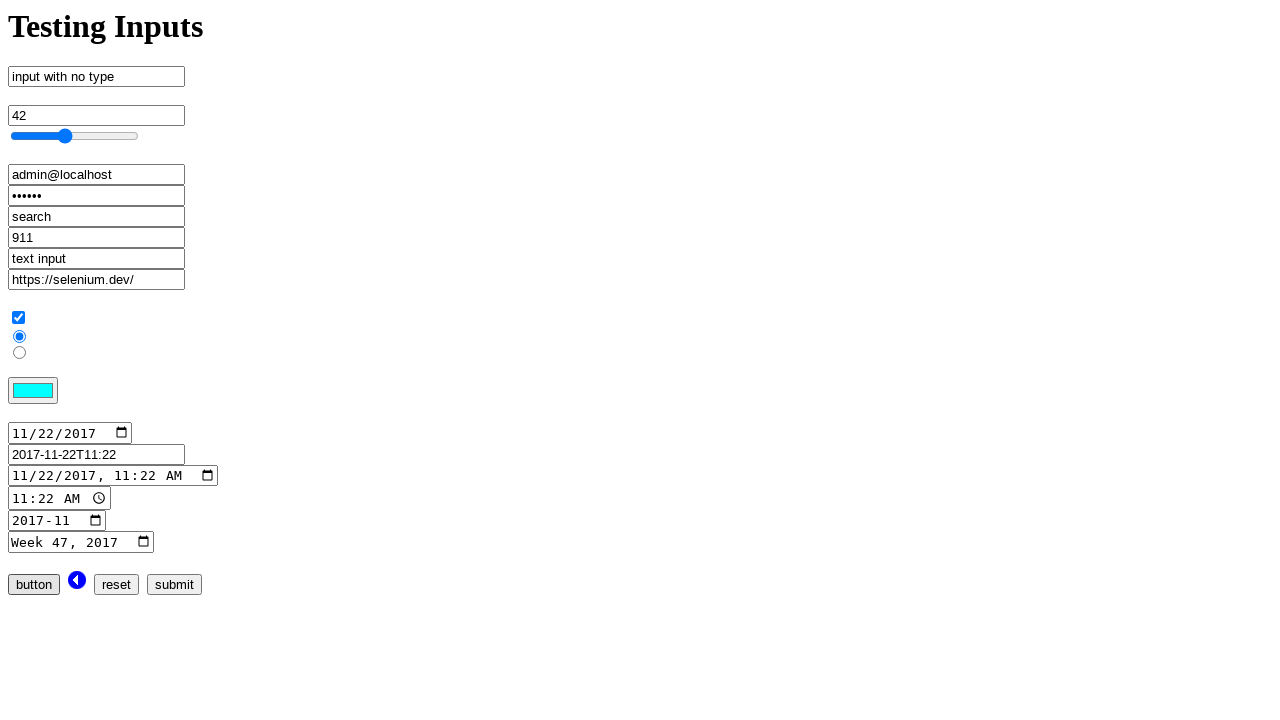

Waited 500ms for page to process
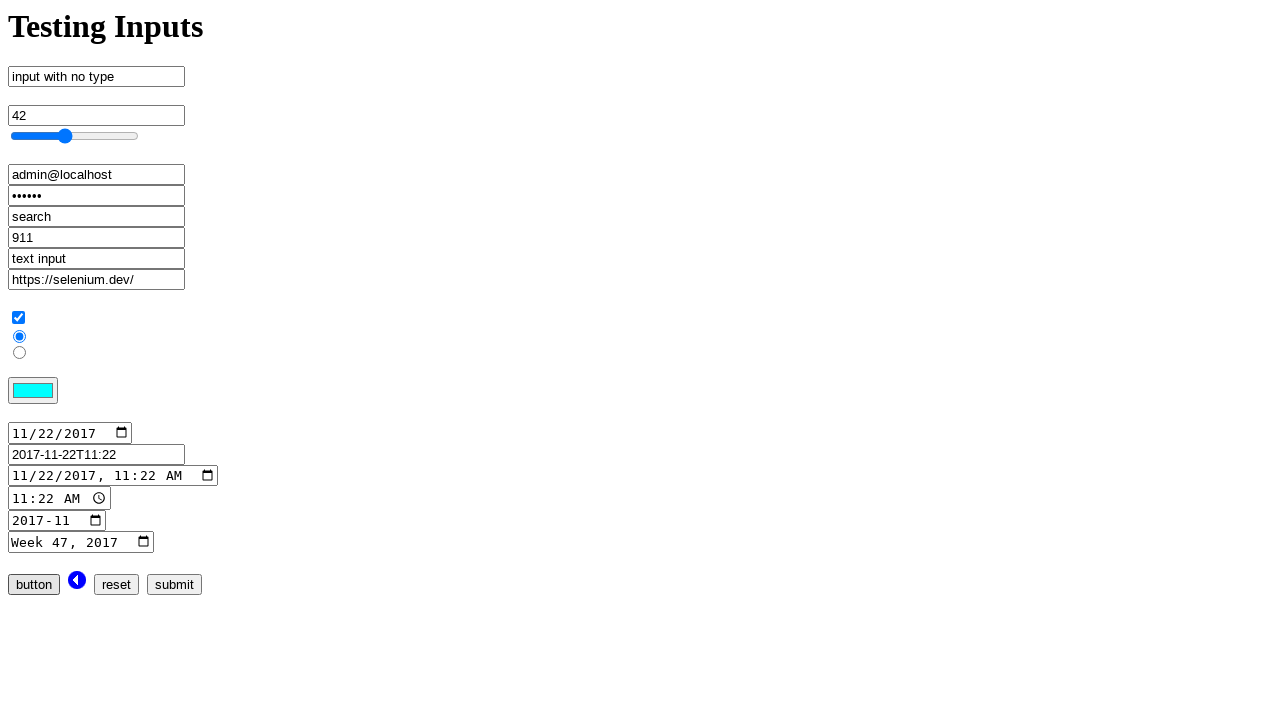

Verified the first input element exists
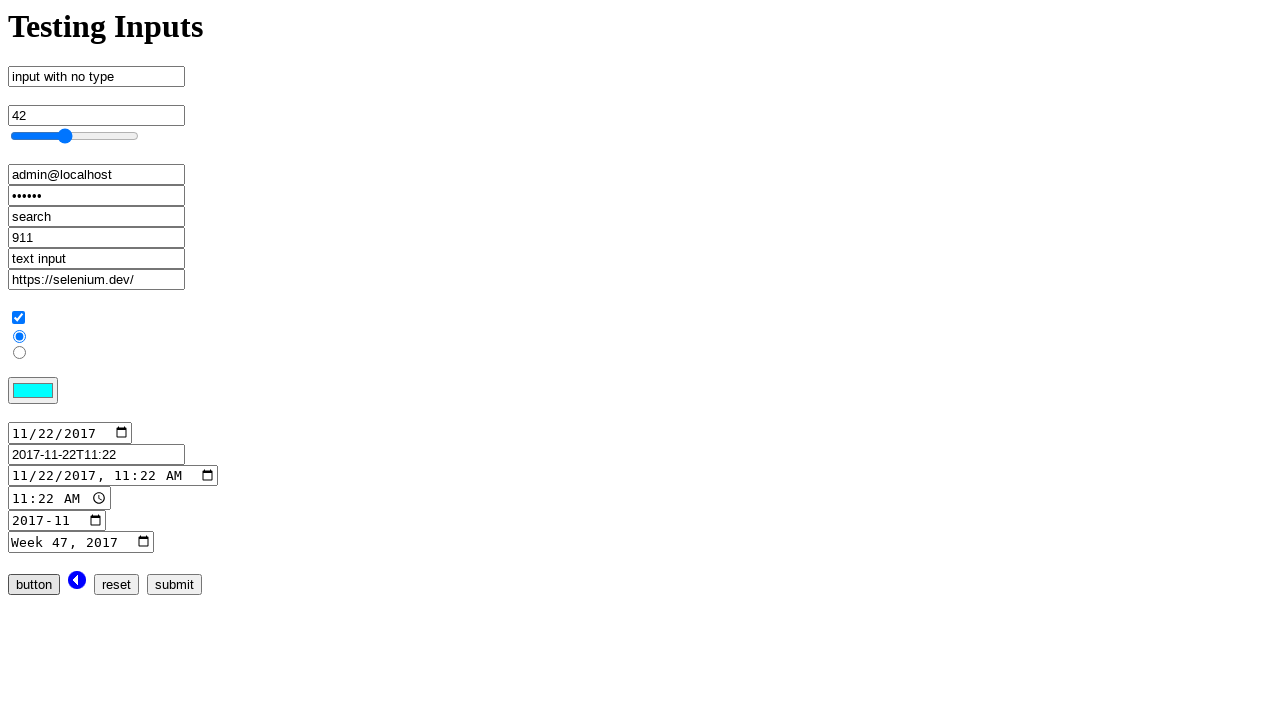

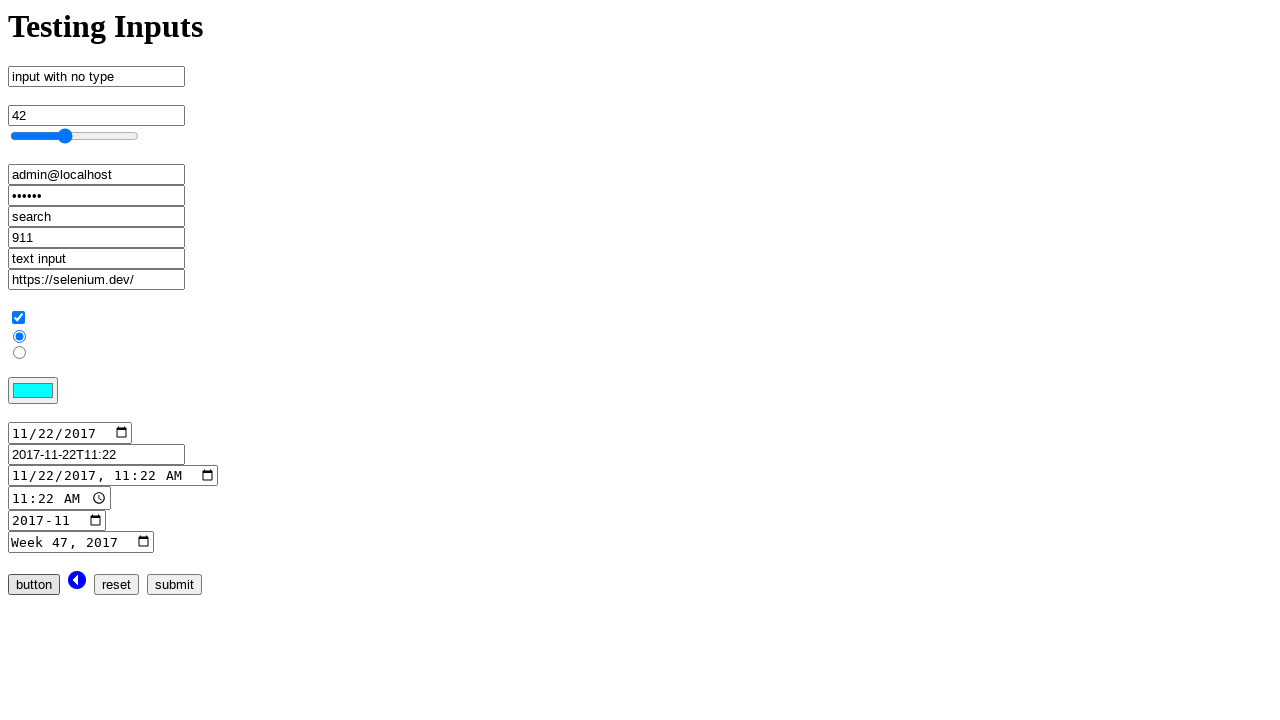